Tests a web calculator by inputting two numbers and cycling through all four arithmetic operations (minus, times, plus, divide), clicking calculate for each operation

Starting URL: https://testpages.herokuapp.com/styled/calculator

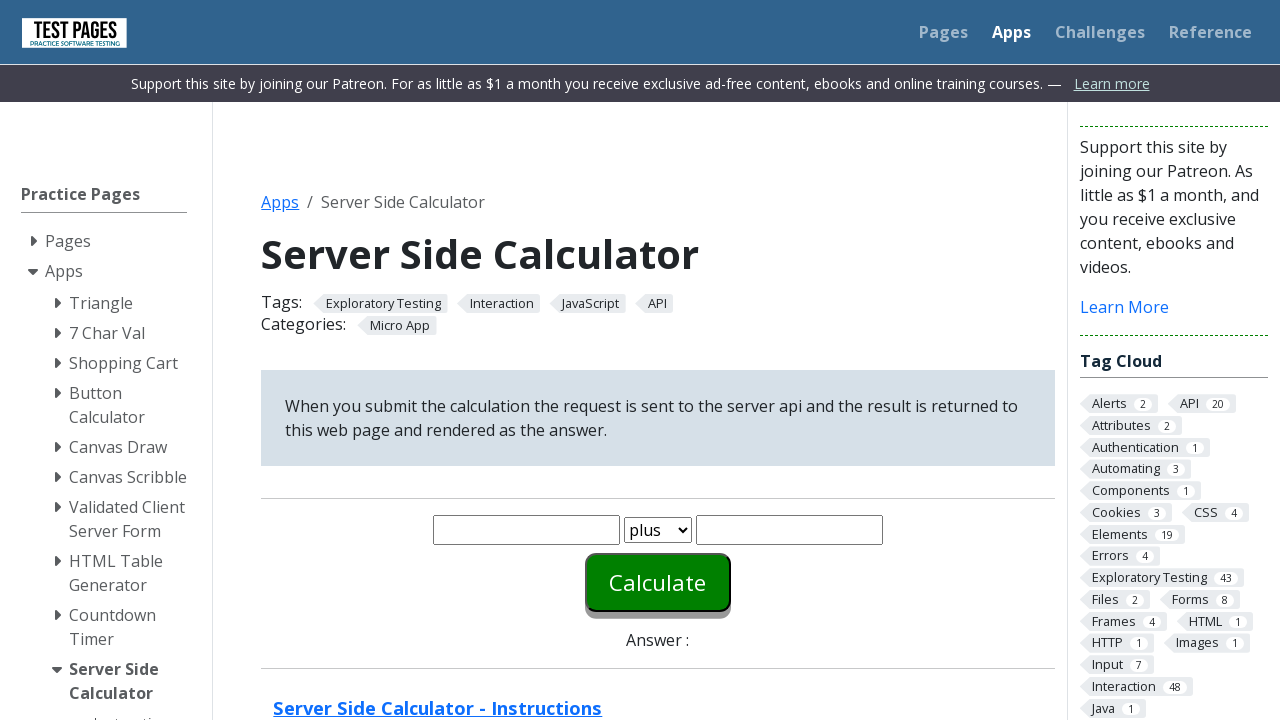

Cleared first input field on #number1
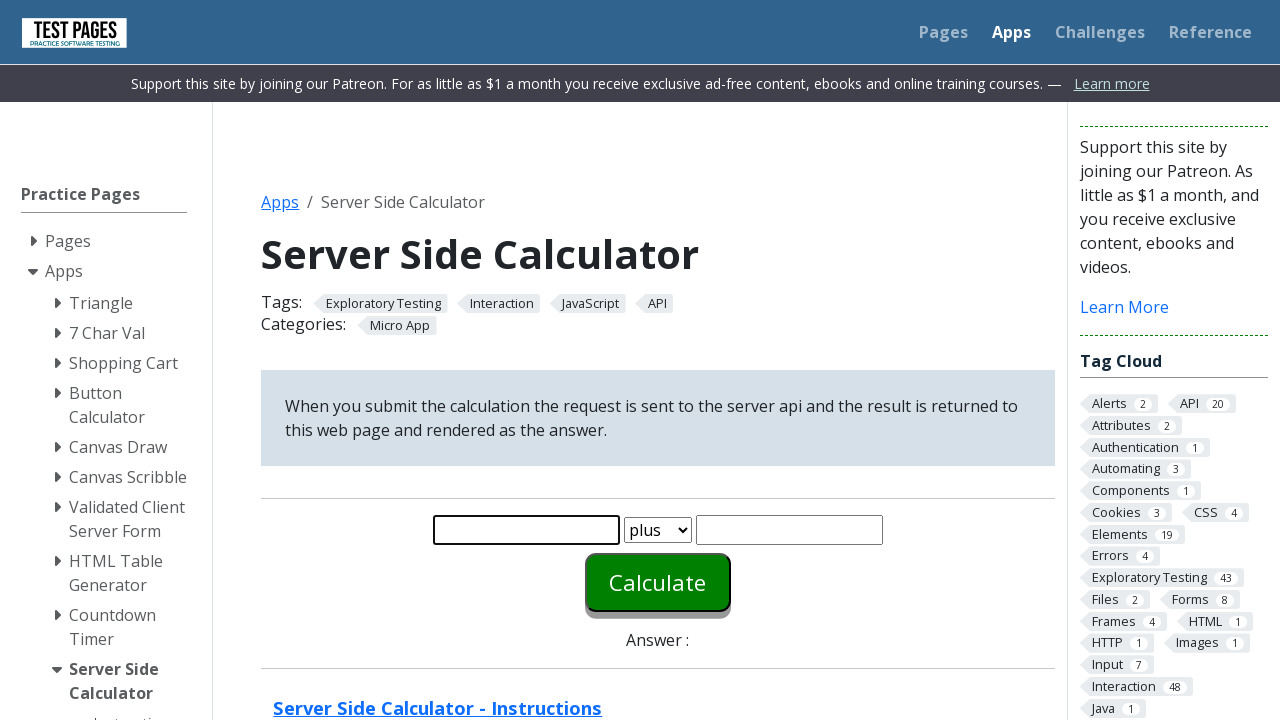

Entered 10 into first input field on #number1
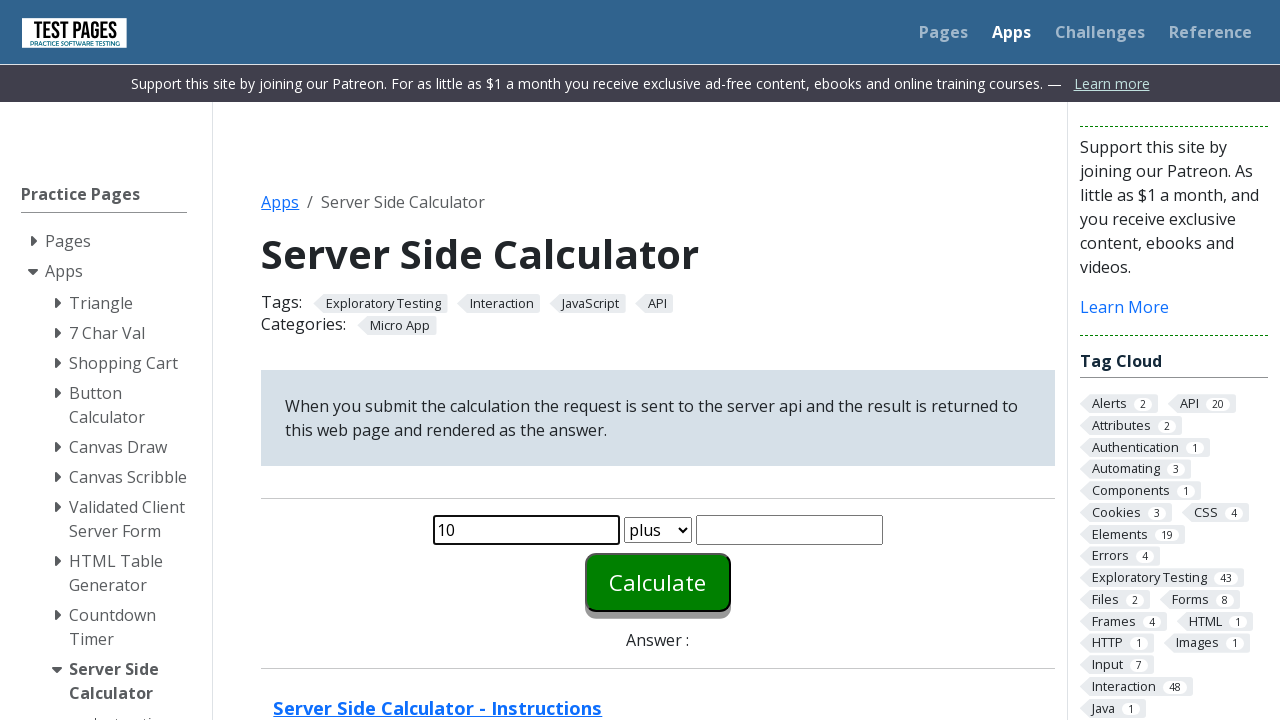

Cleared second input field on #number2
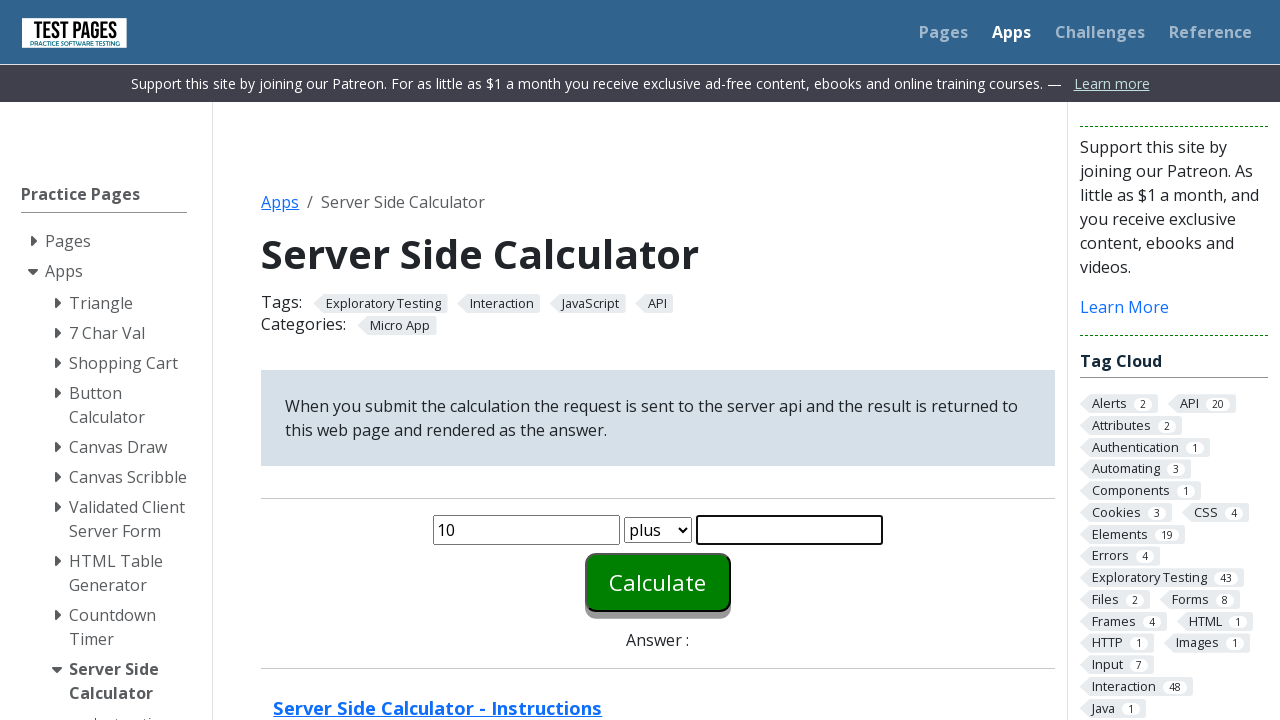

Entered 10 into second input field on #number2
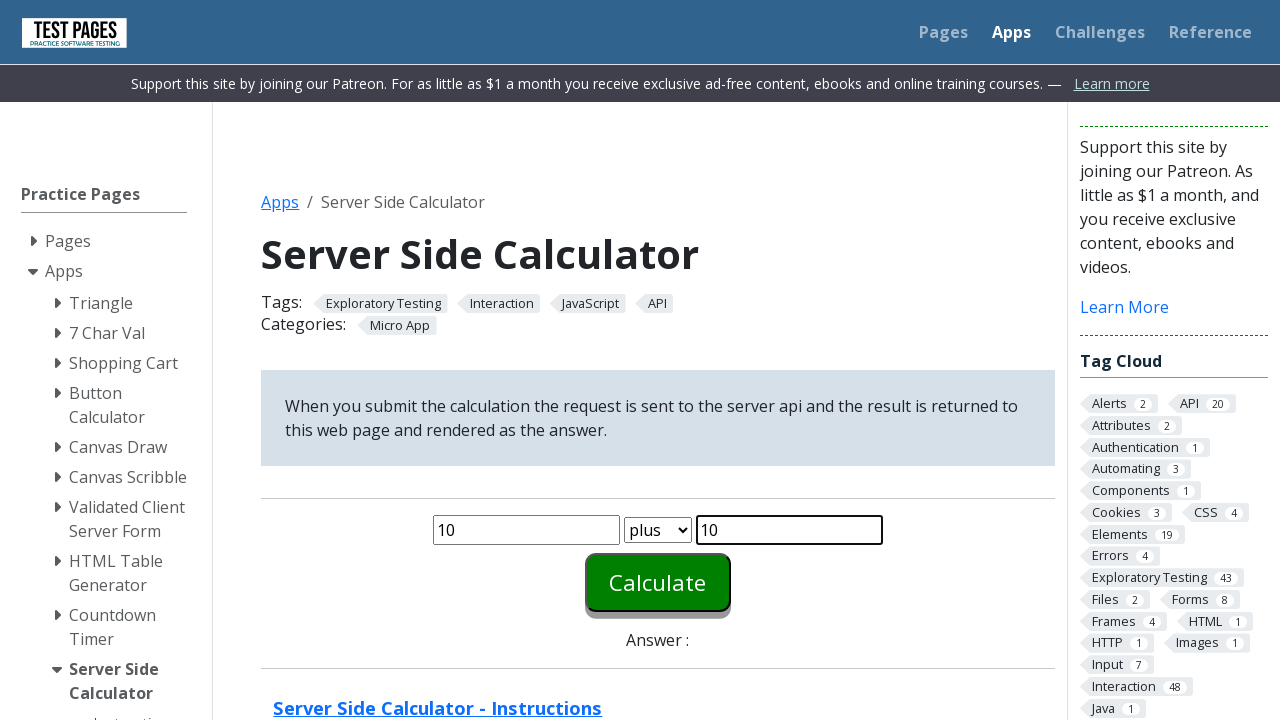

Selected 'minus' operation from dropdown on select[name='function']
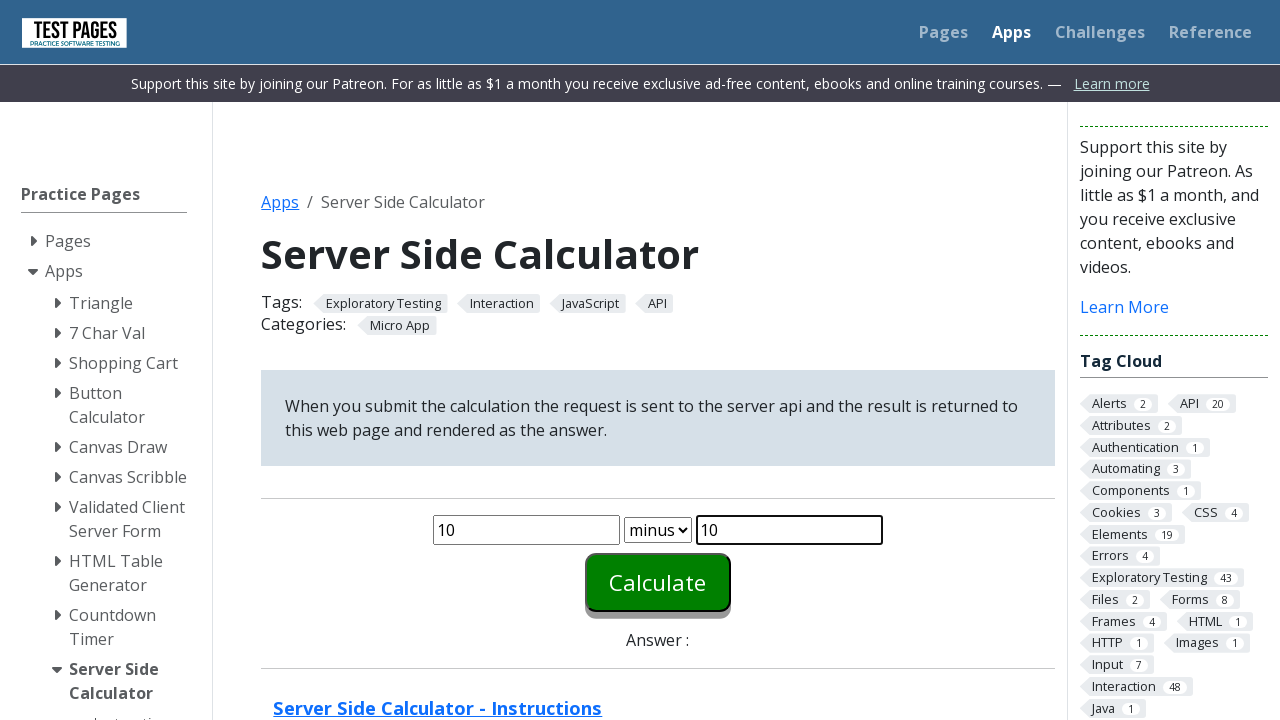

Clicked calculate button for minus operation at (658, 582) on #calculate
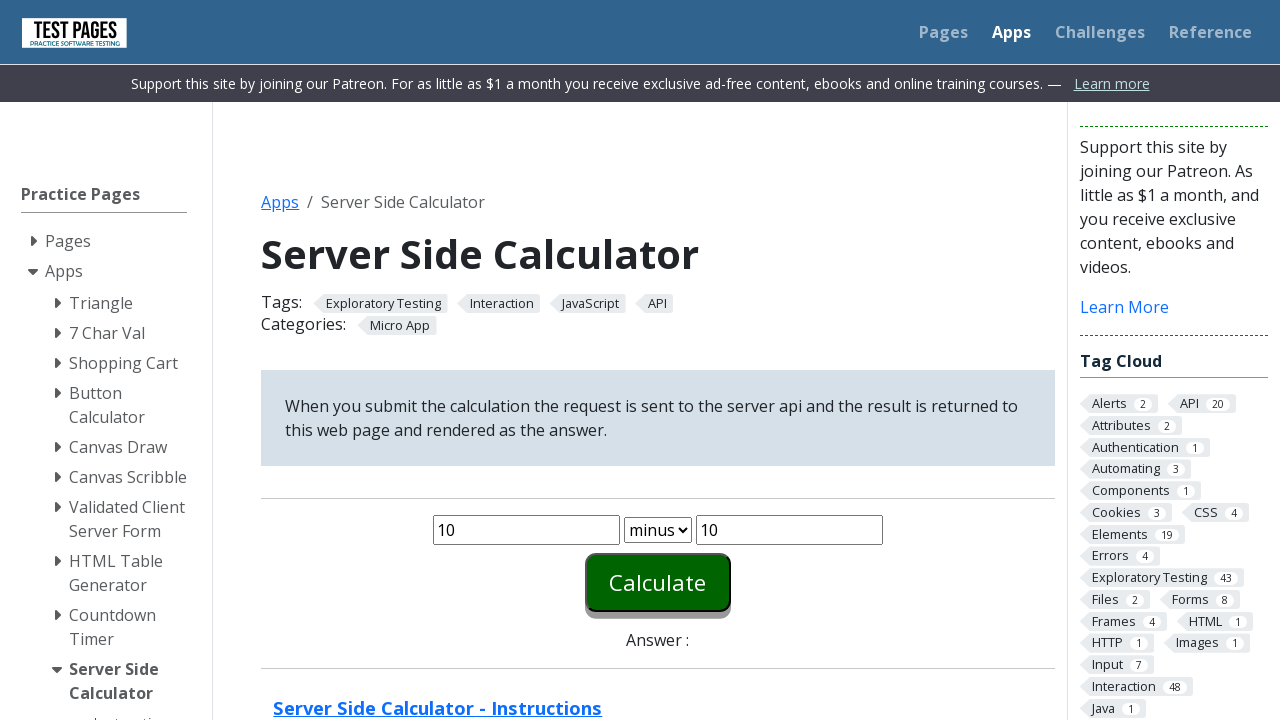

Answer displayed for minus operation
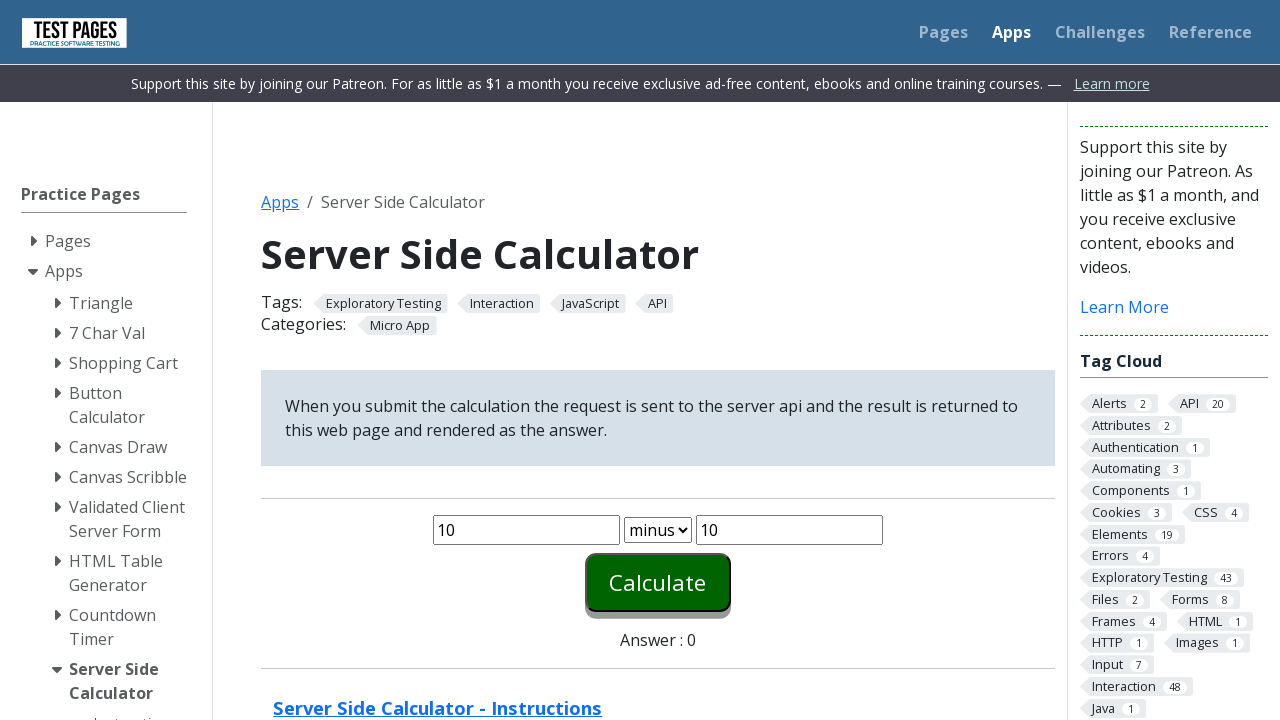

Cleared first input field on #number1
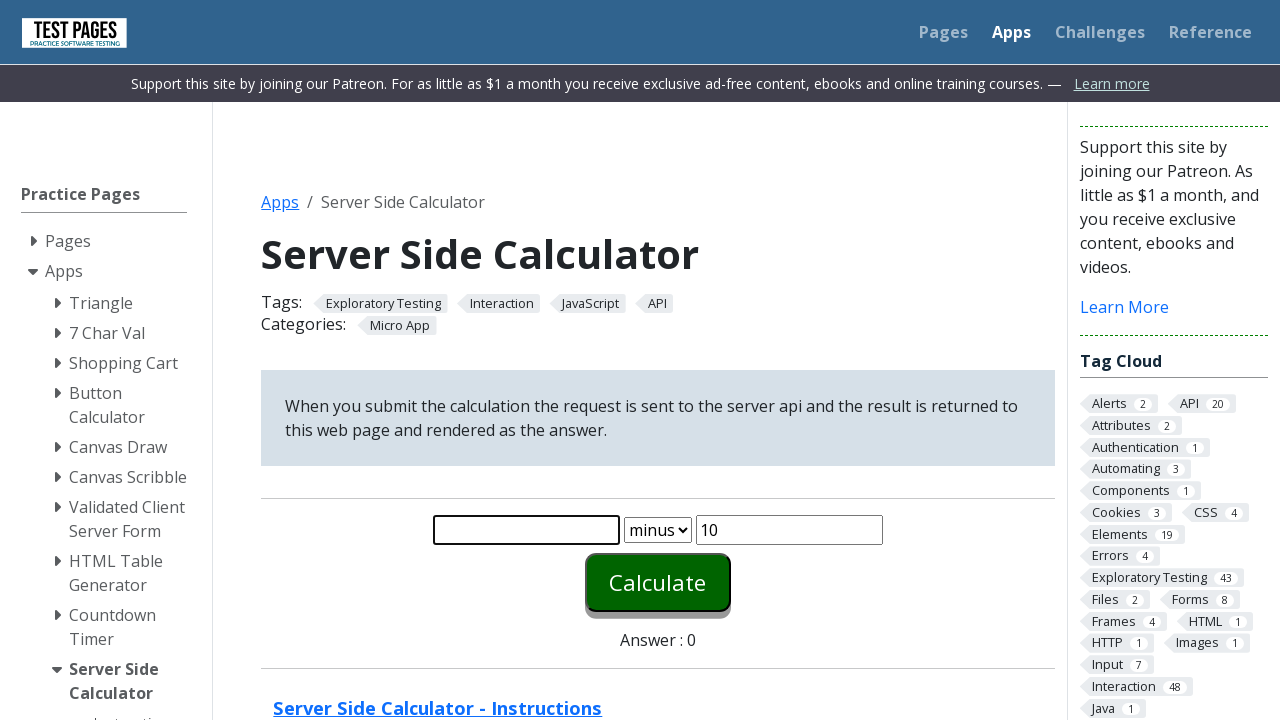

Entered 10 into first input field on #number1
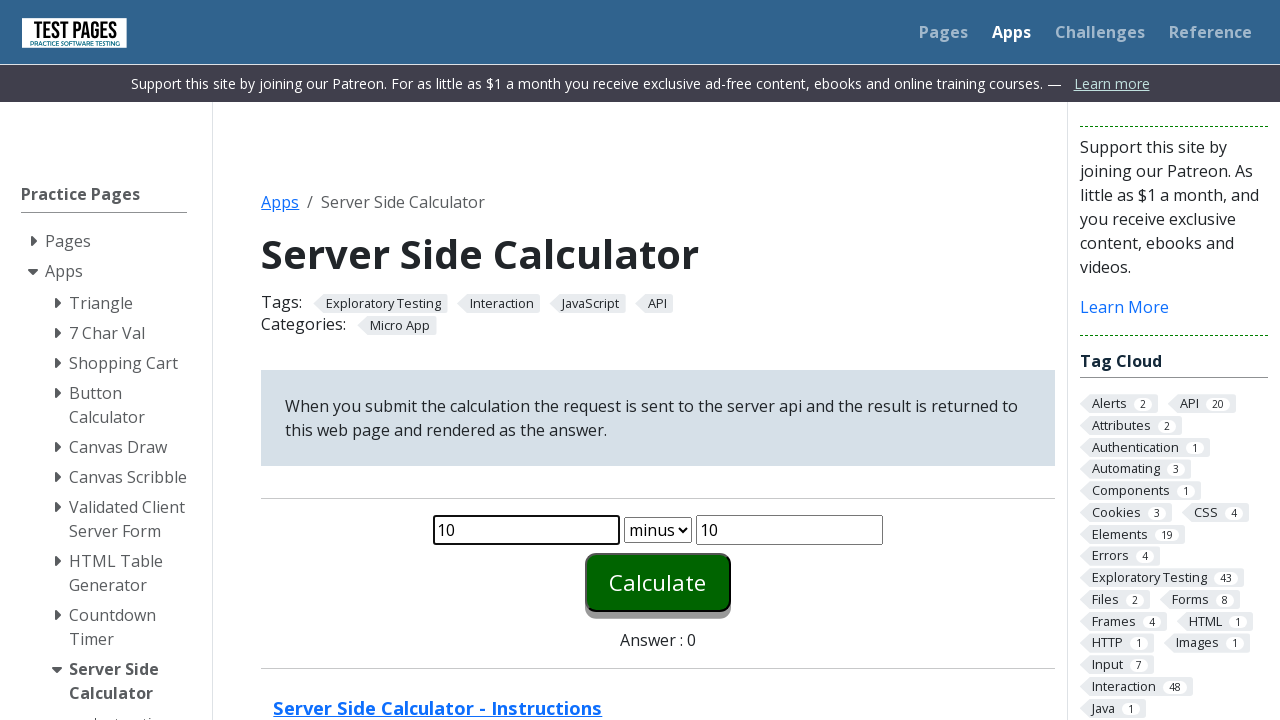

Cleared second input field on #number2
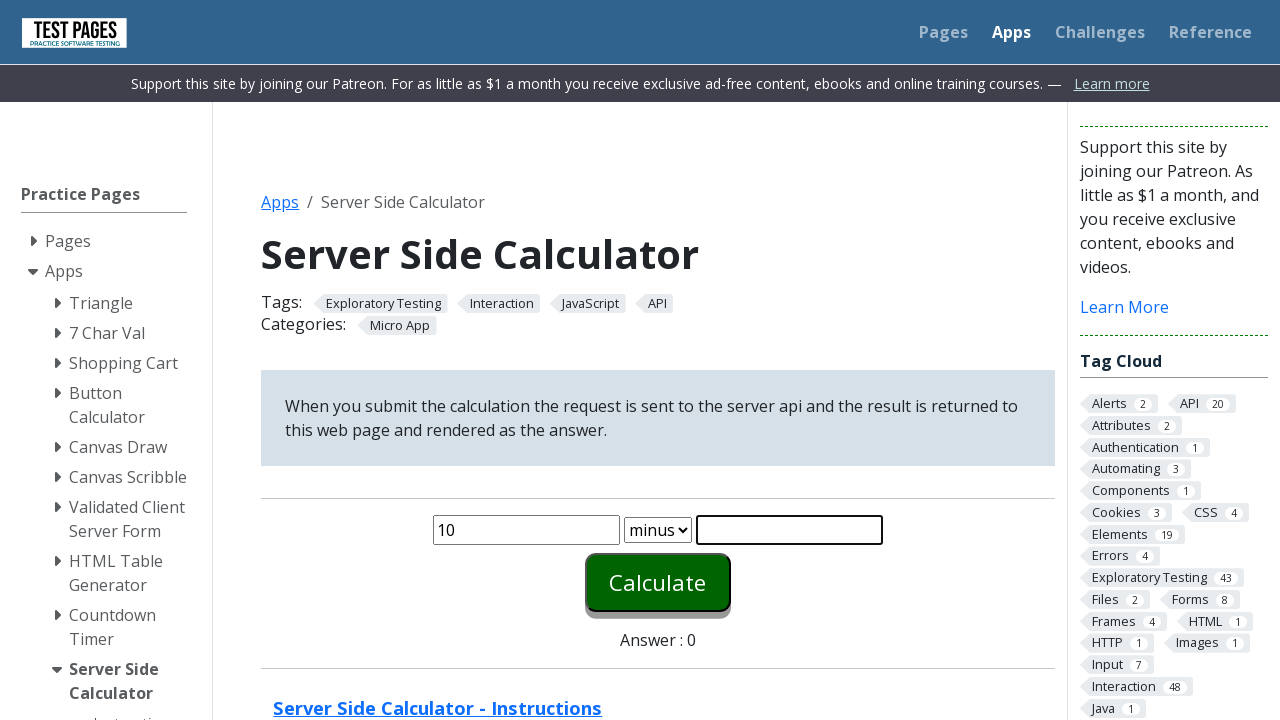

Entered 10 into second input field on #number2
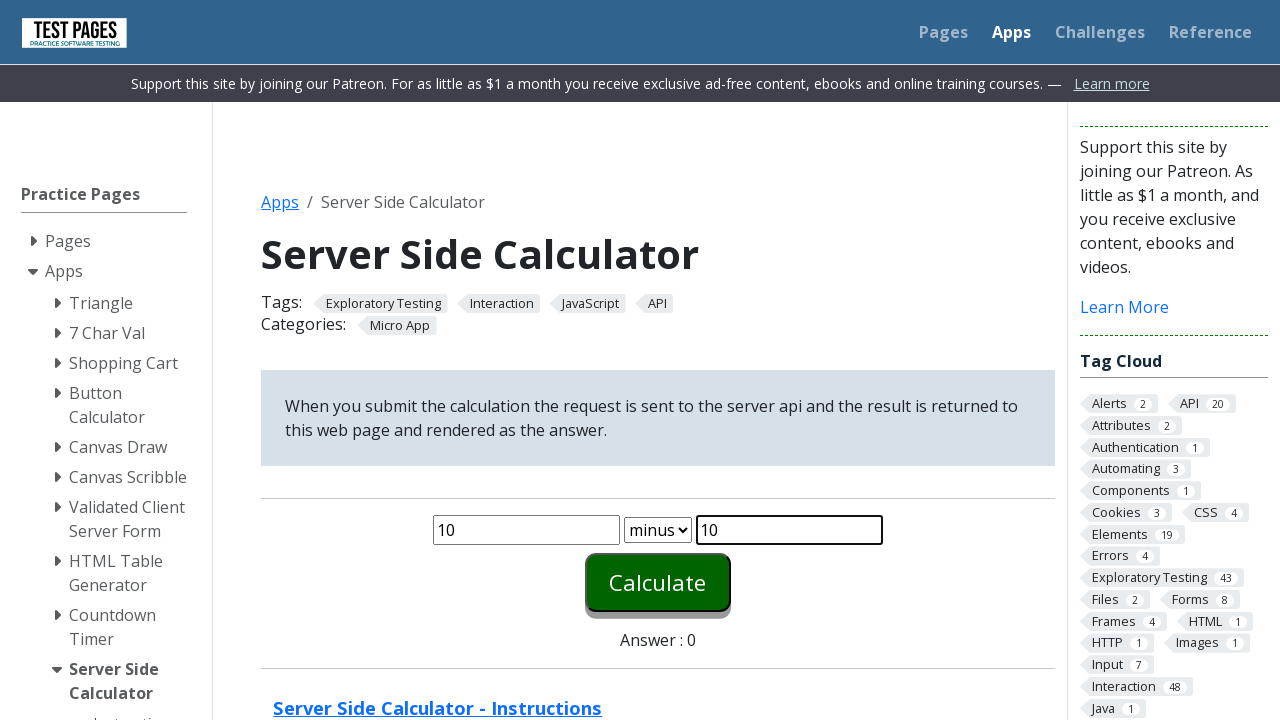

Selected 'times' operation from dropdown on select[name='function']
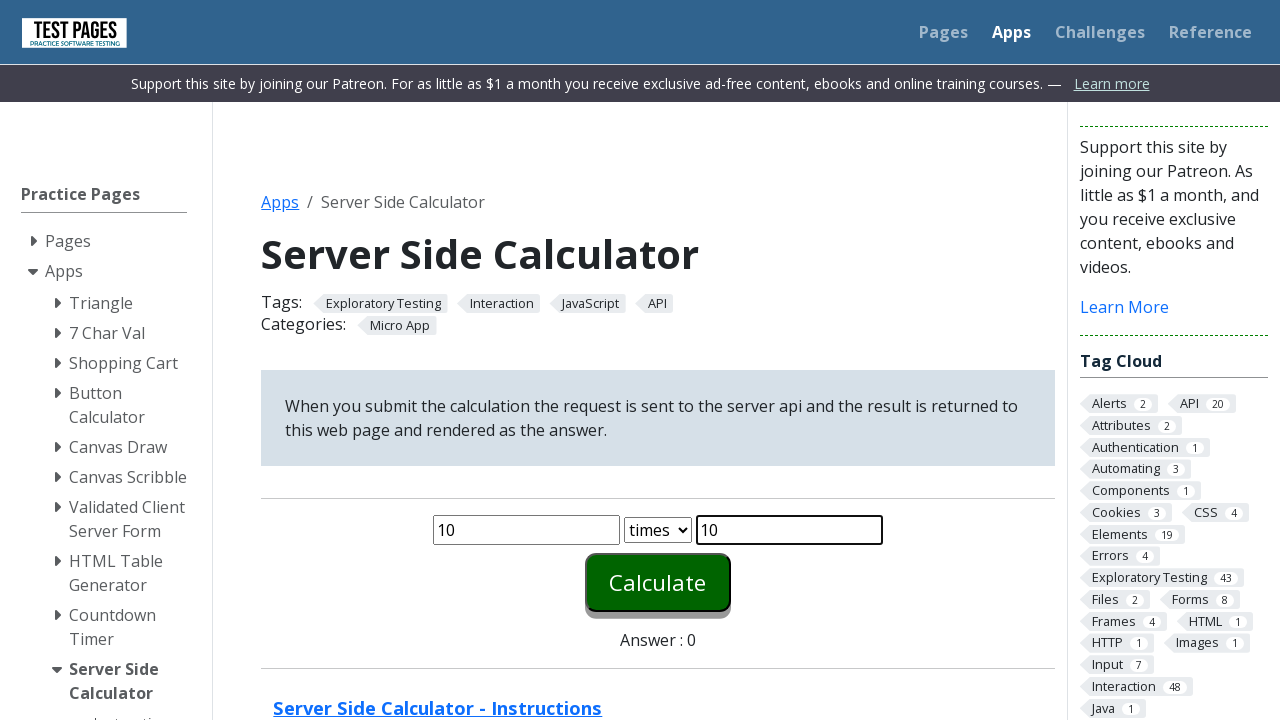

Clicked calculate button for times operation at (658, 582) on #calculate
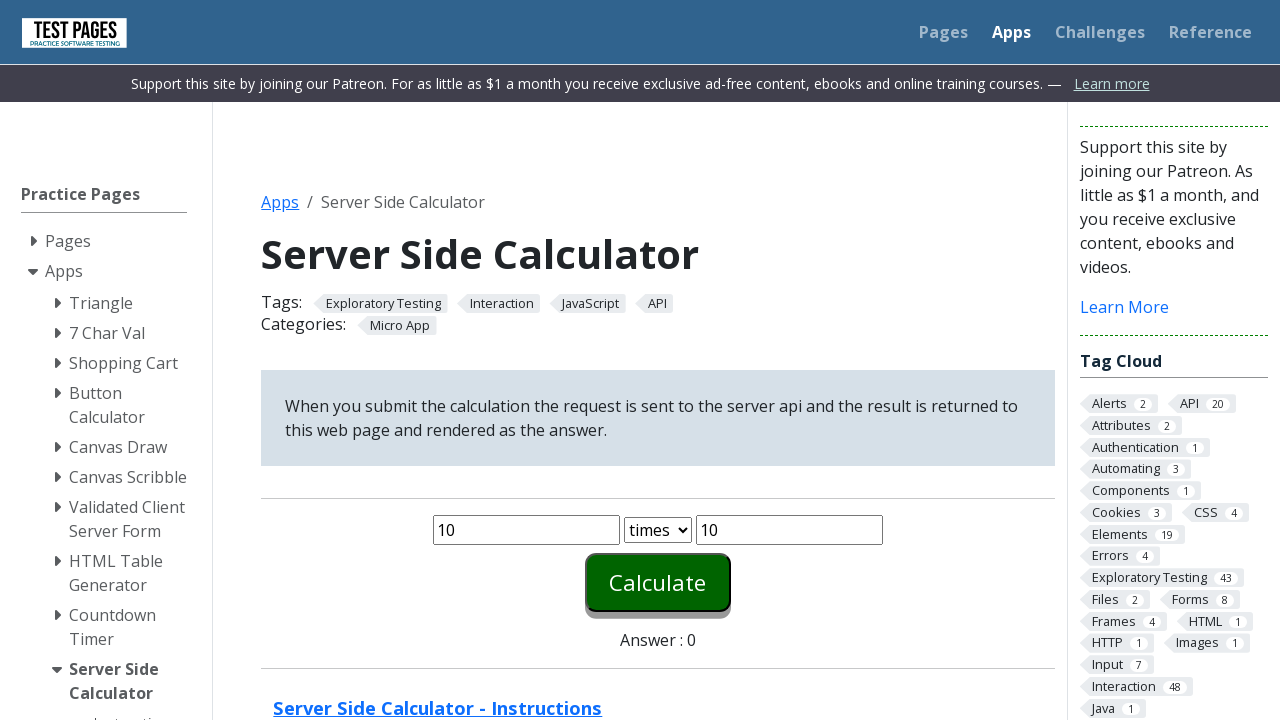

Answer displayed for times operation
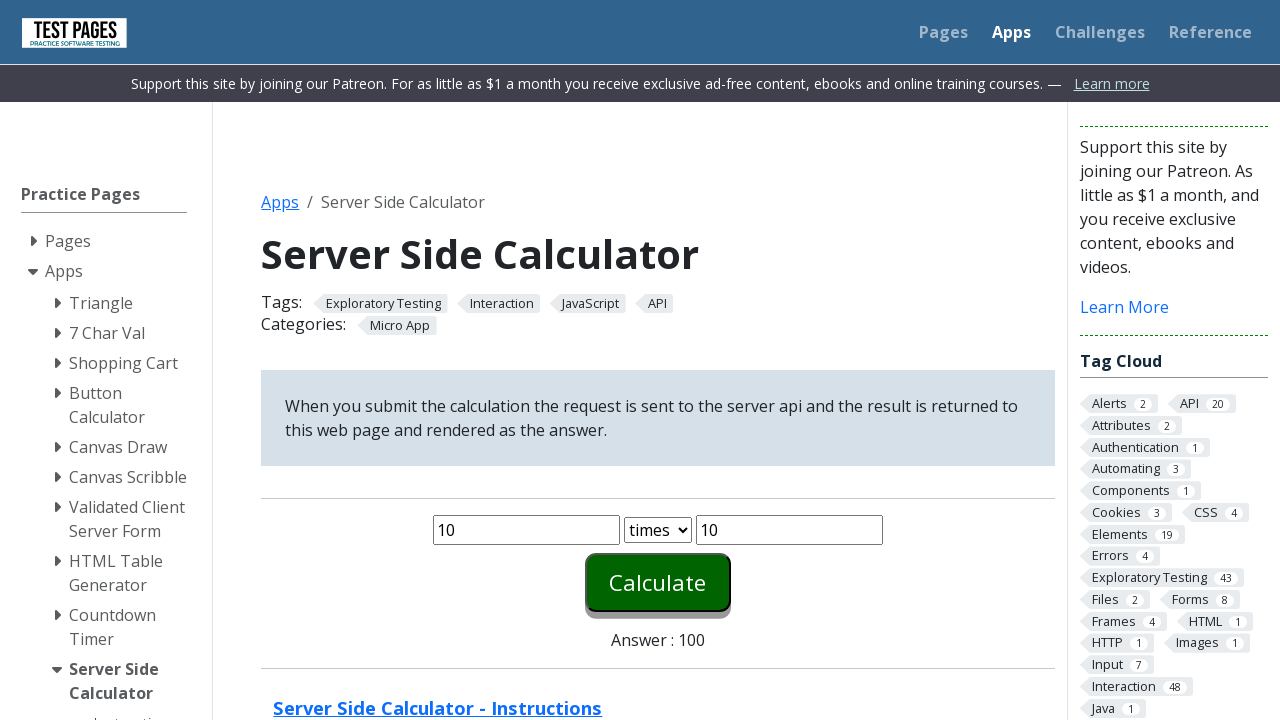

Cleared first input field on #number1
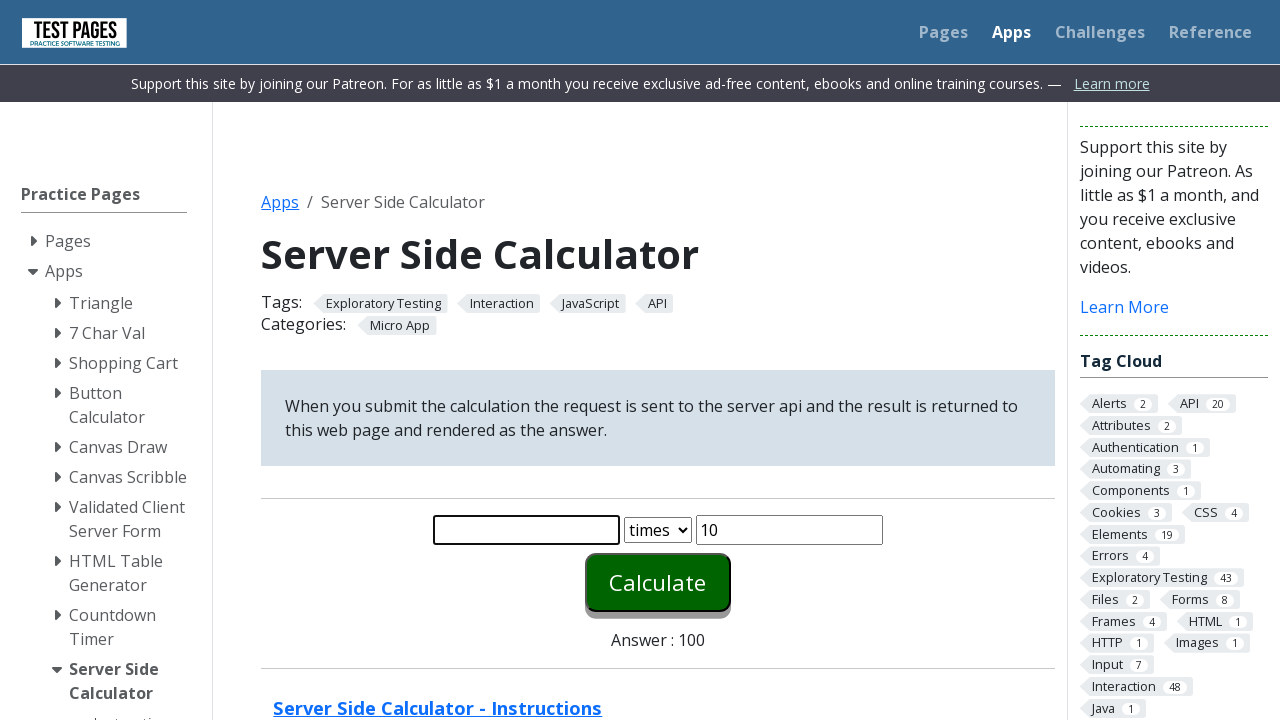

Entered 10 into first input field on #number1
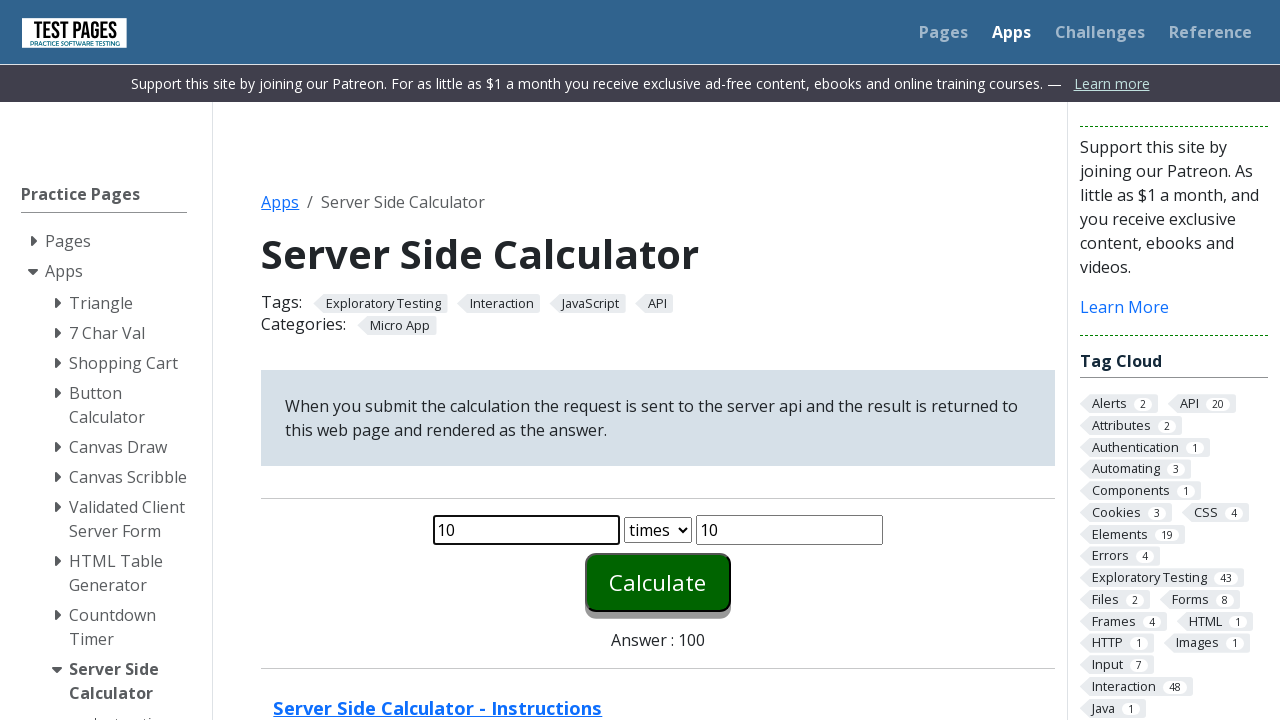

Cleared second input field on #number2
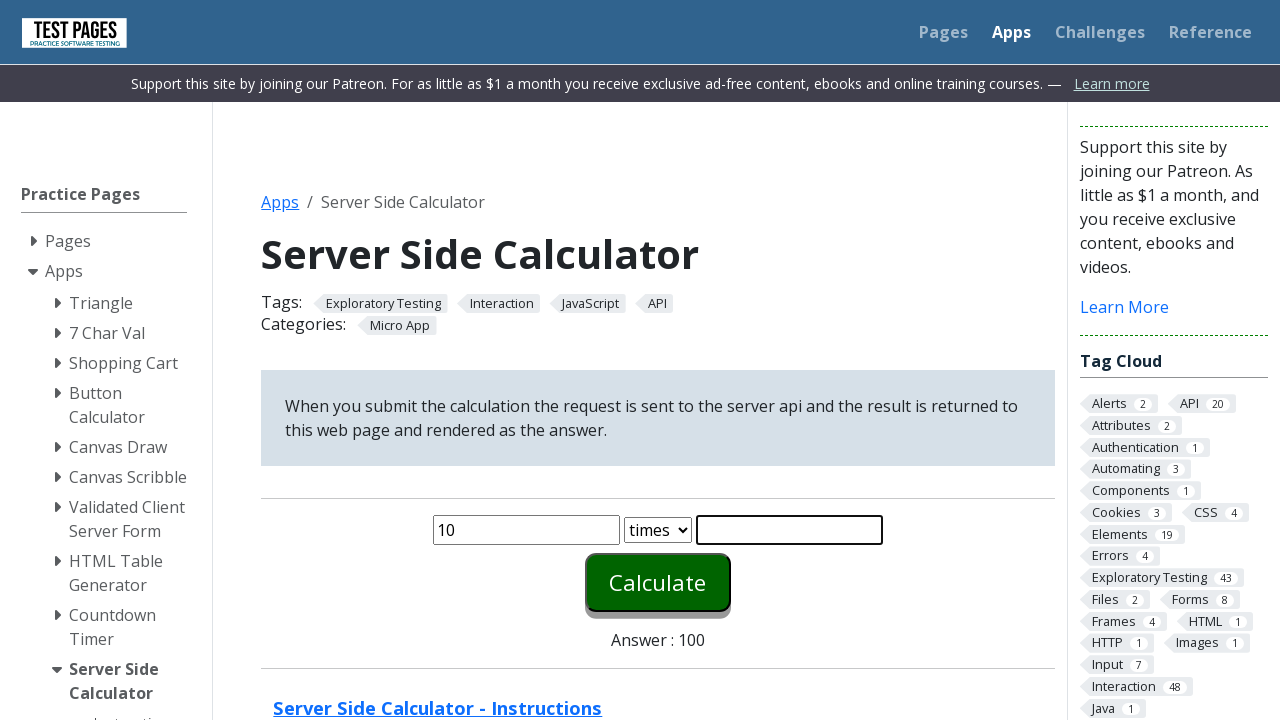

Entered 10 into second input field on #number2
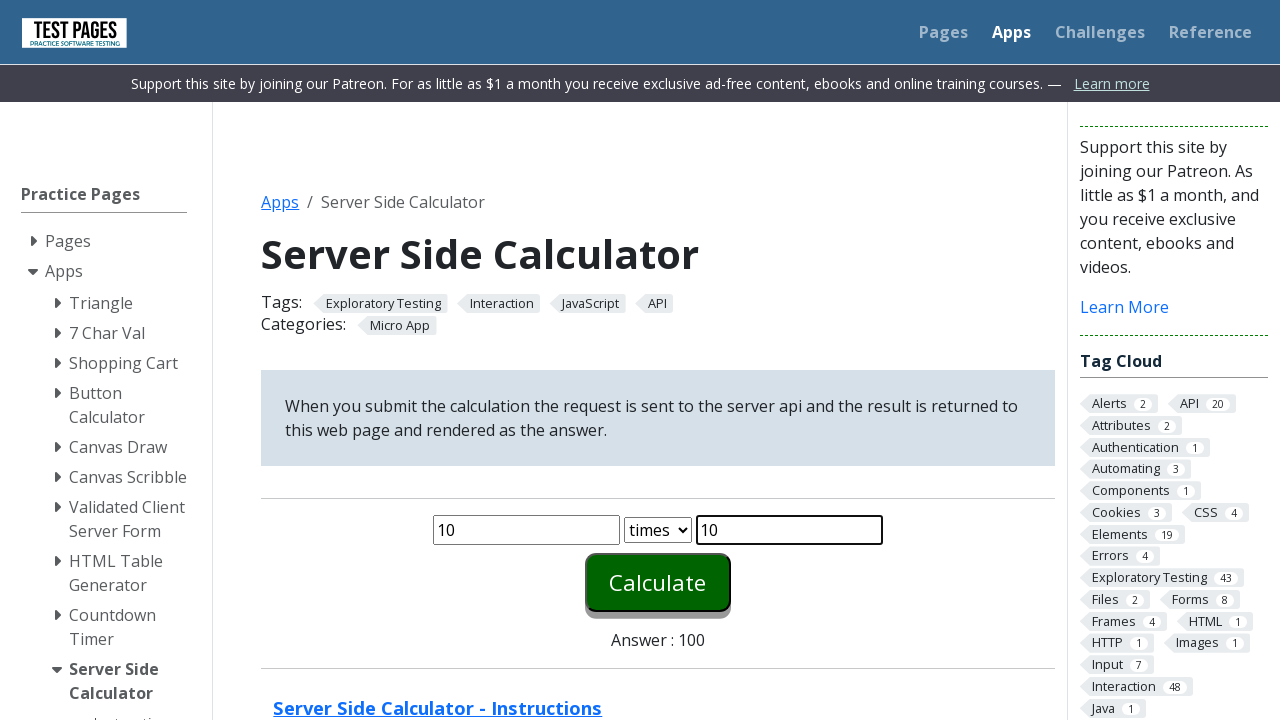

Selected 'plus' operation from dropdown on select[name='function']
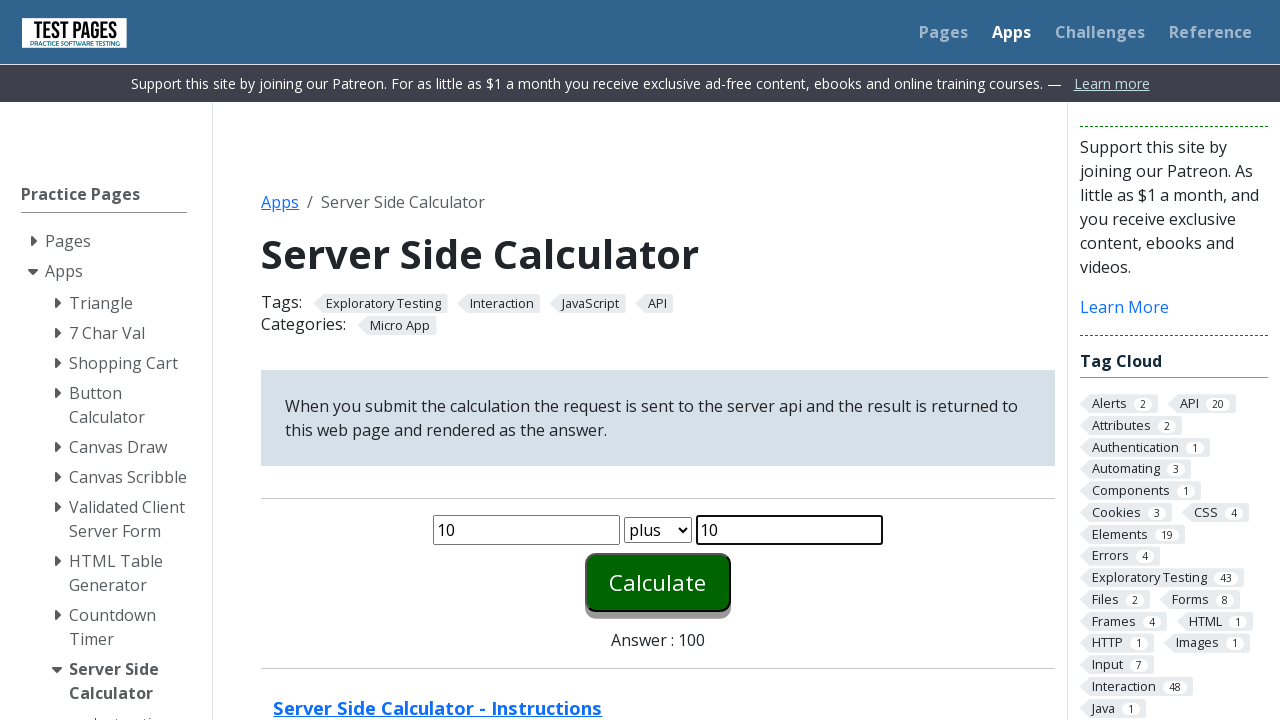

Clicked calculate button for plus operation at (658, 582) on #calculate
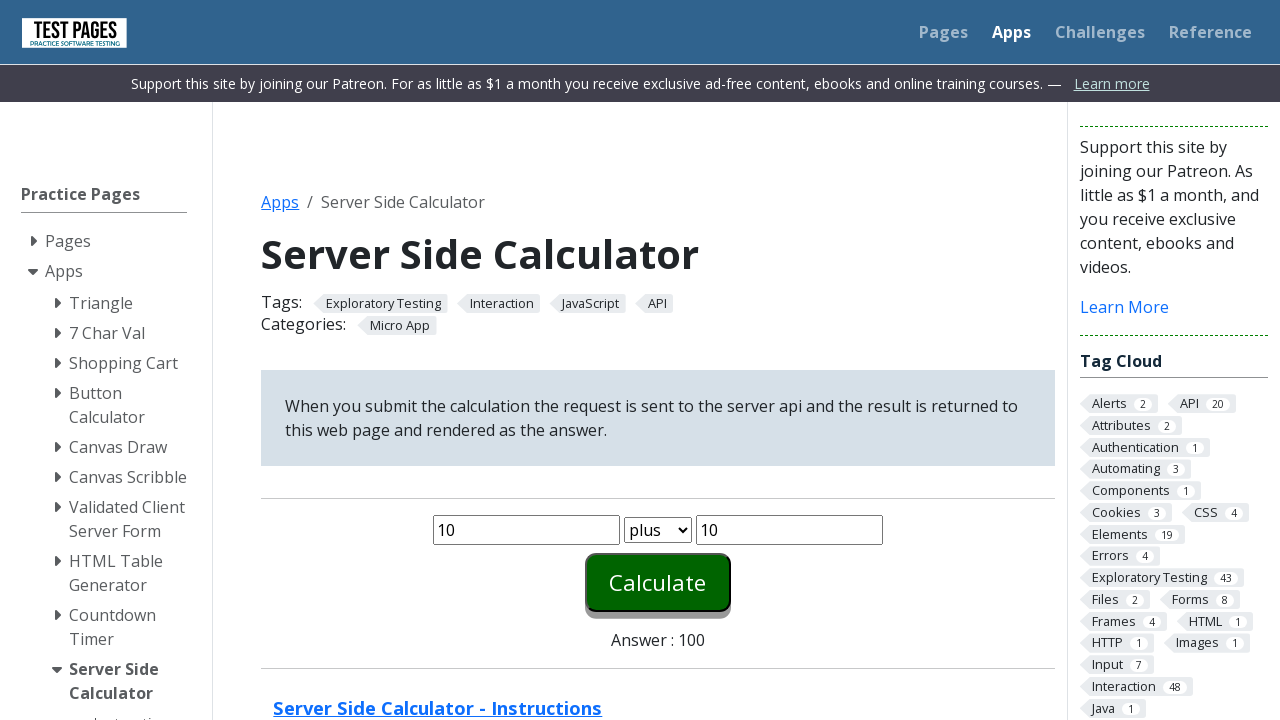

Answer displayed for plus operation
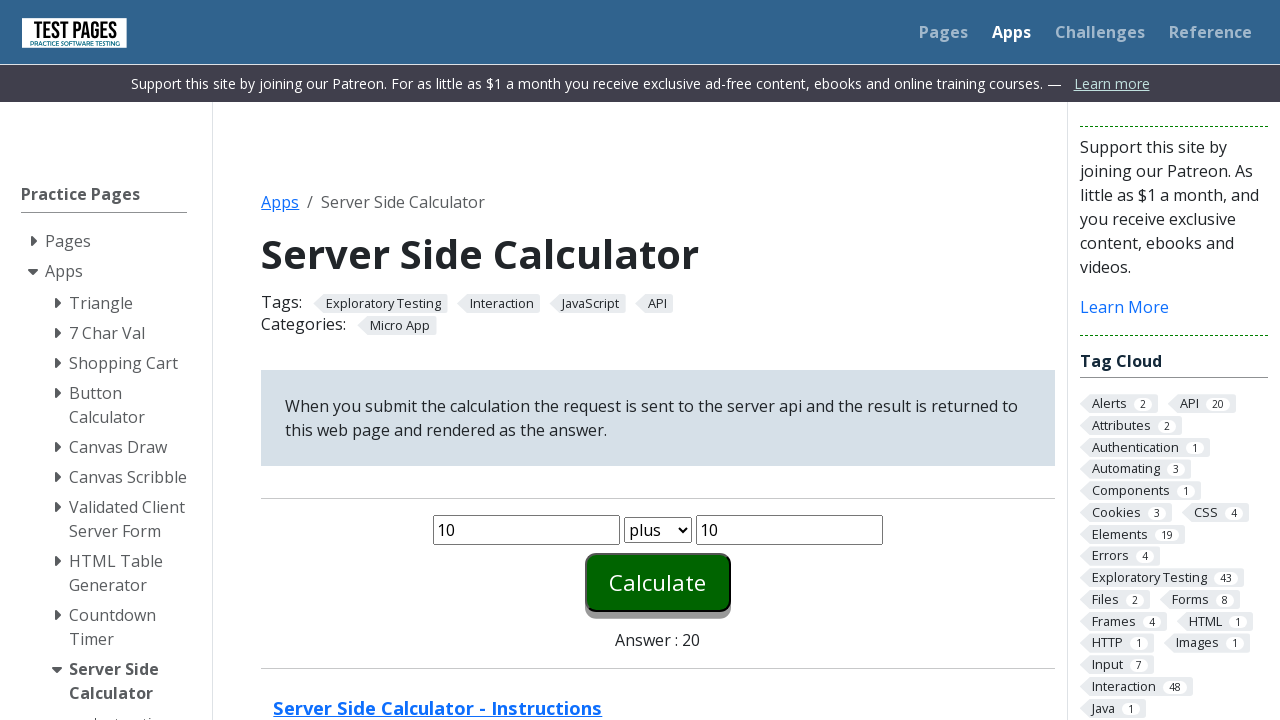

Cleared first input field on #number1
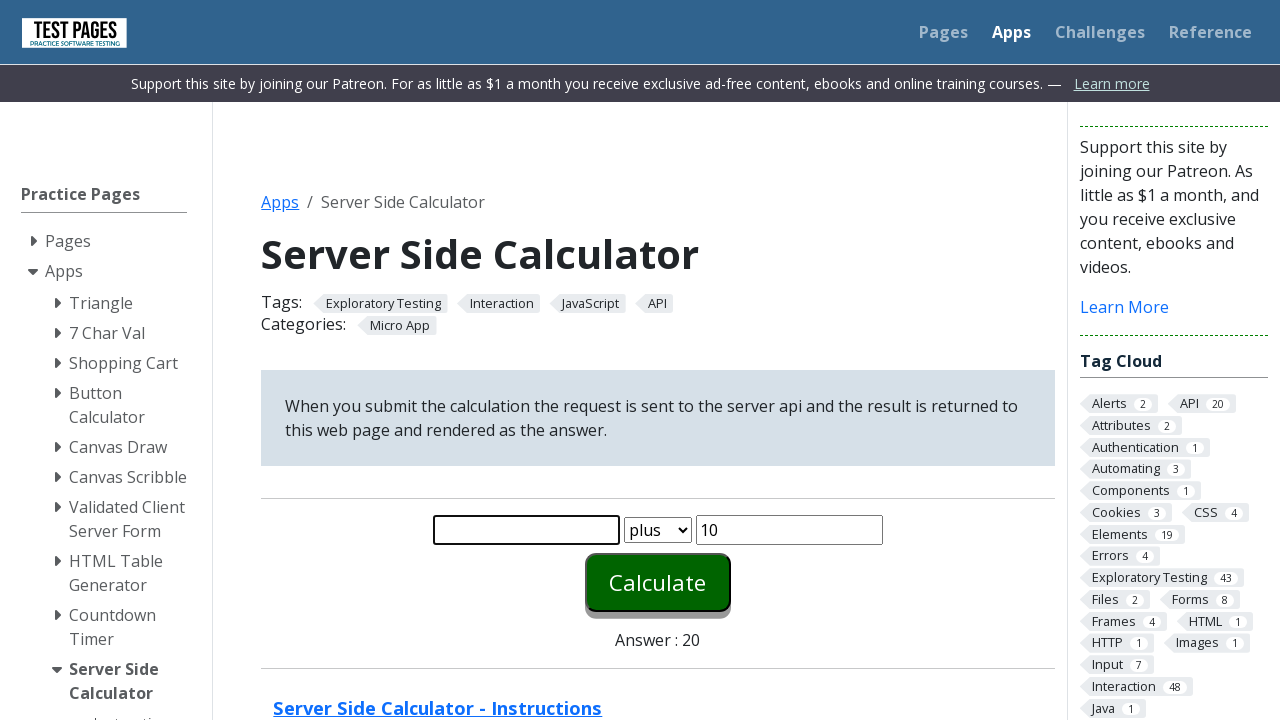

Entered 10 into first input field on #number1
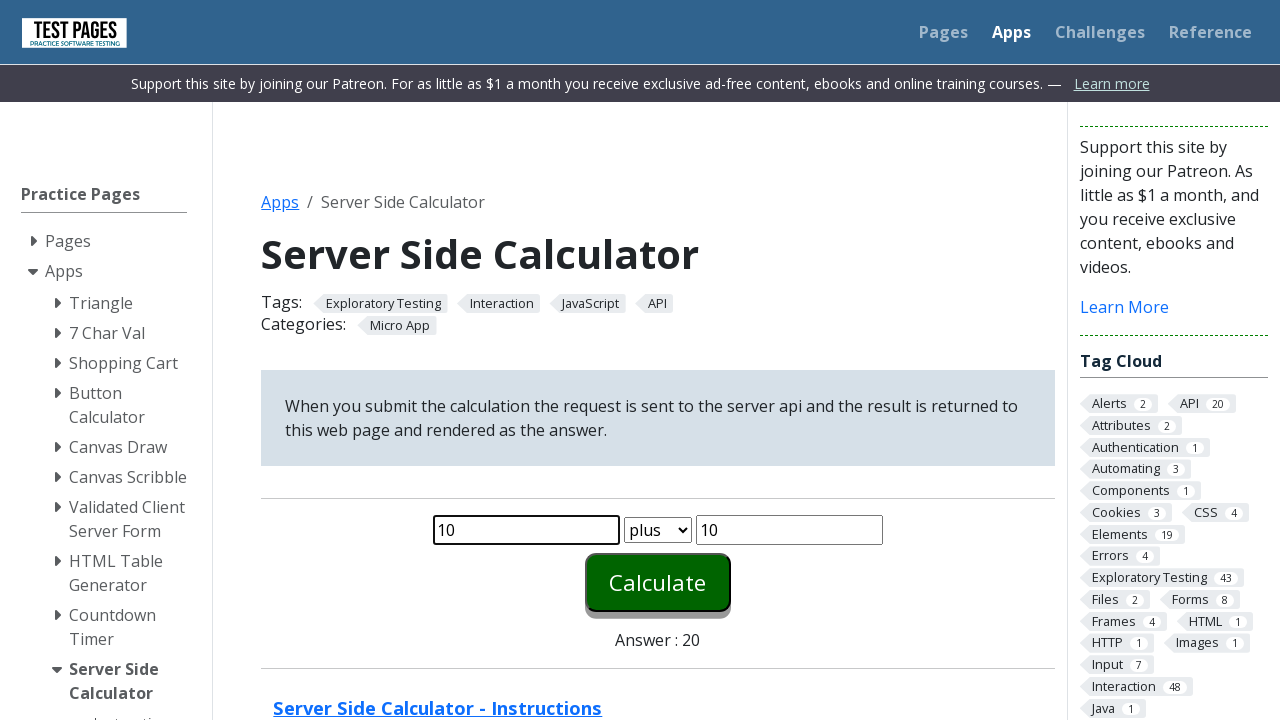

Cleared second input field on #number2
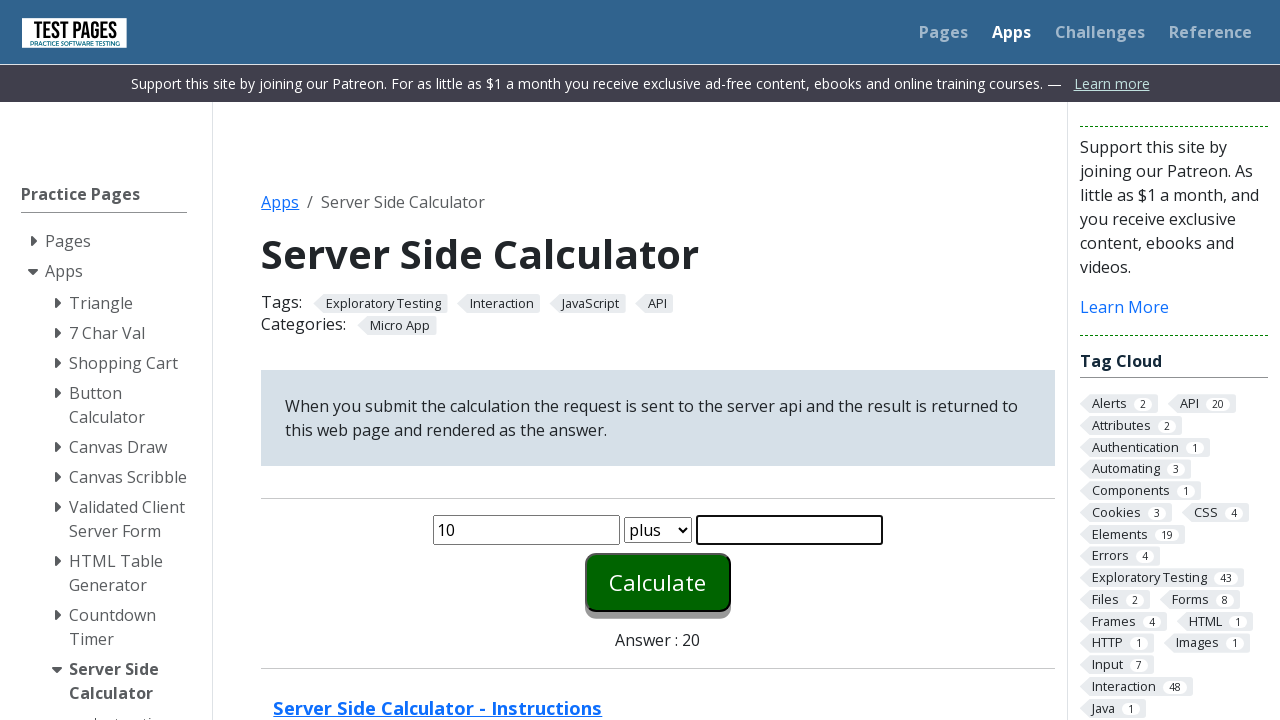

Entered 10 into second input field on #number2
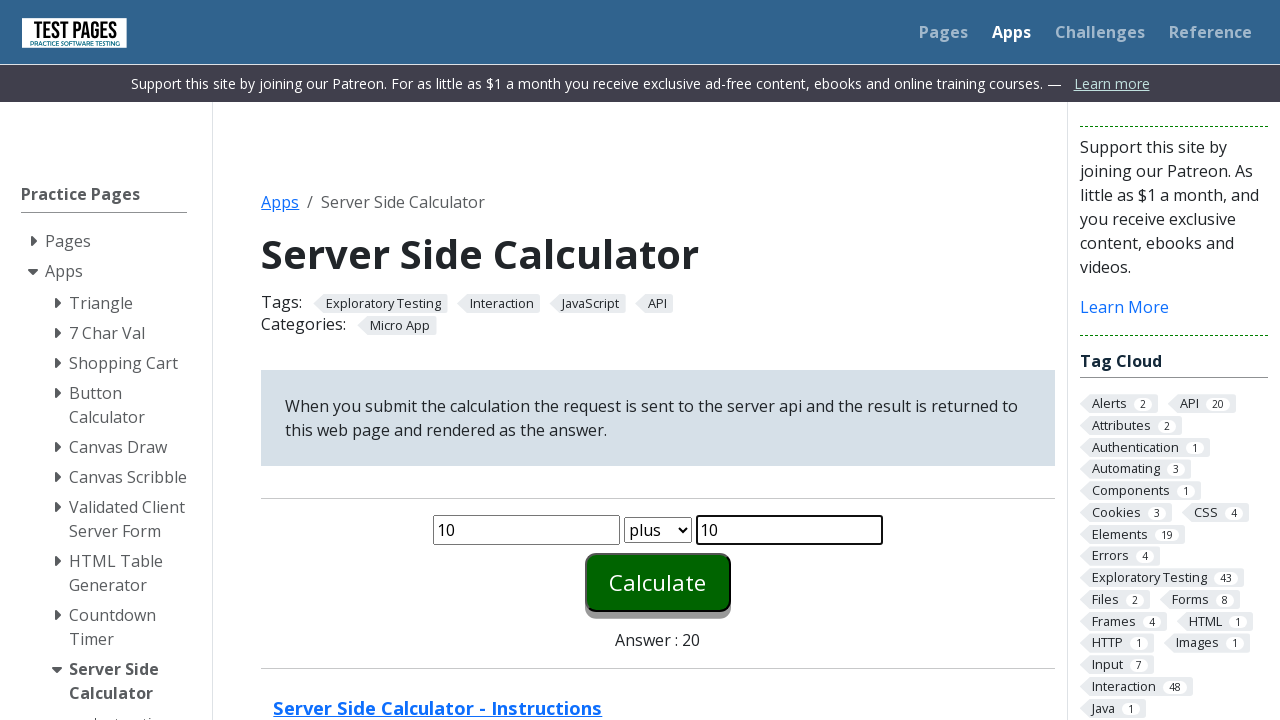

Selected 'divide' operation from dropdown on select[name='function']
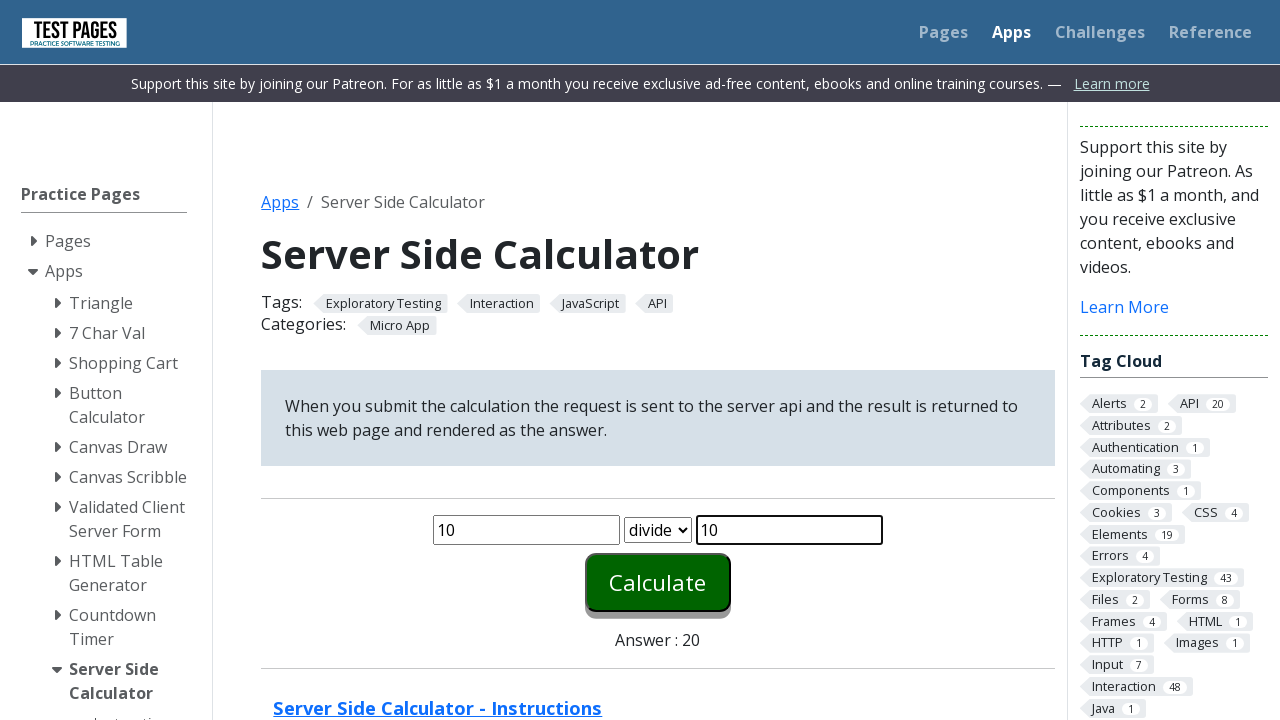

Clicked calculate button for divide operation at (658, 582) on #calculate
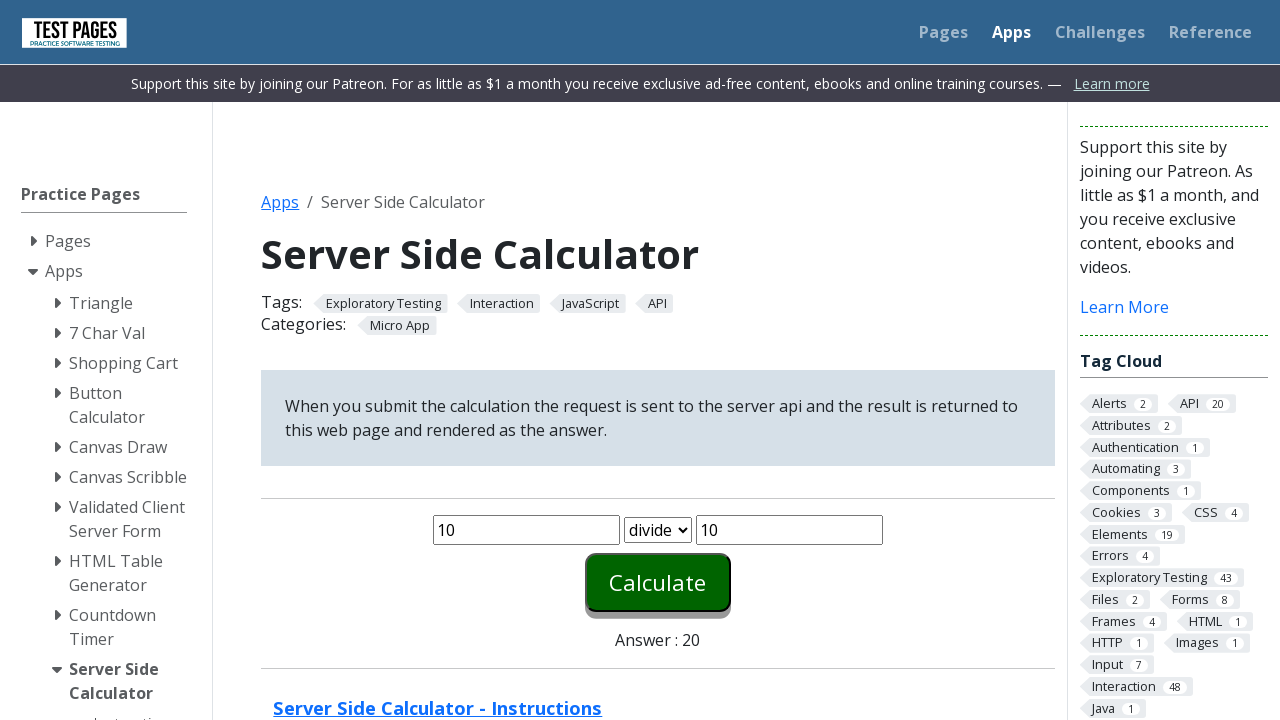

Answer displayed for divide operation
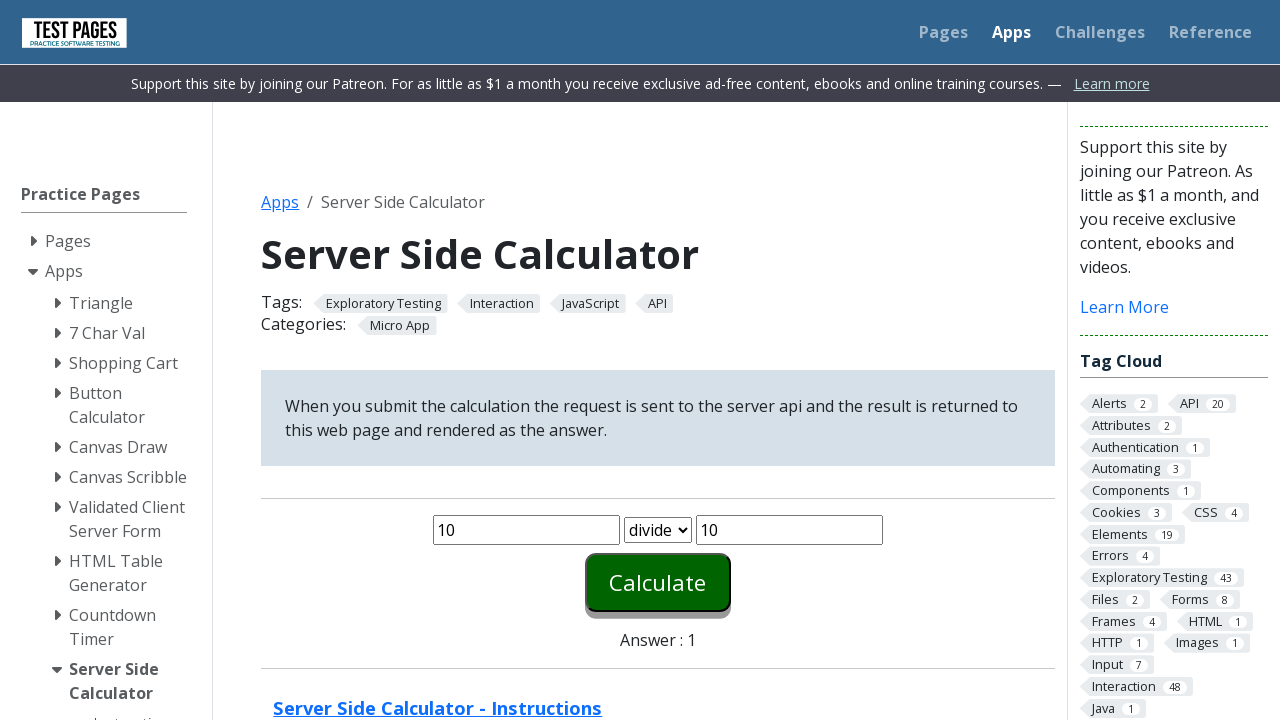

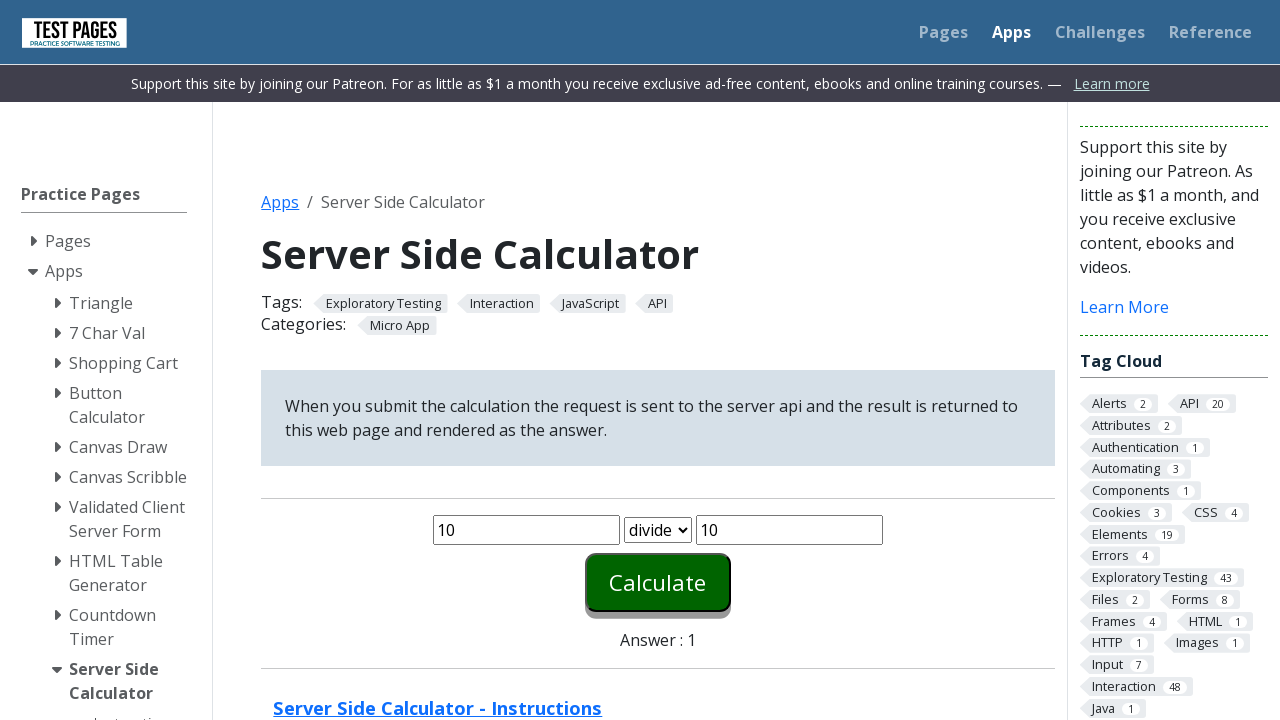